Tests a practice form by filling first and last name fields, closing an ad banner, scrolling to bottom, clicking submit, and selecting hobby checkboxes

Starting URL: https://demoqa.com/automation-practice-form

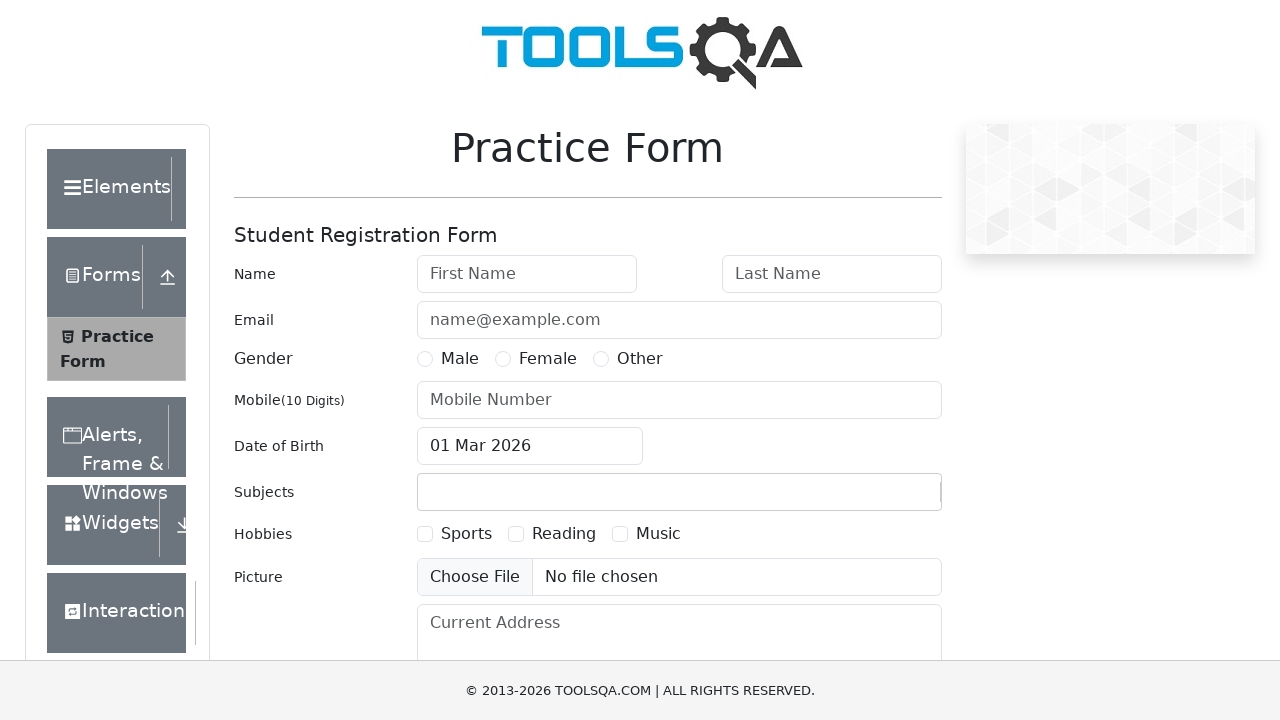

Filled first name field with '007' on #firstName
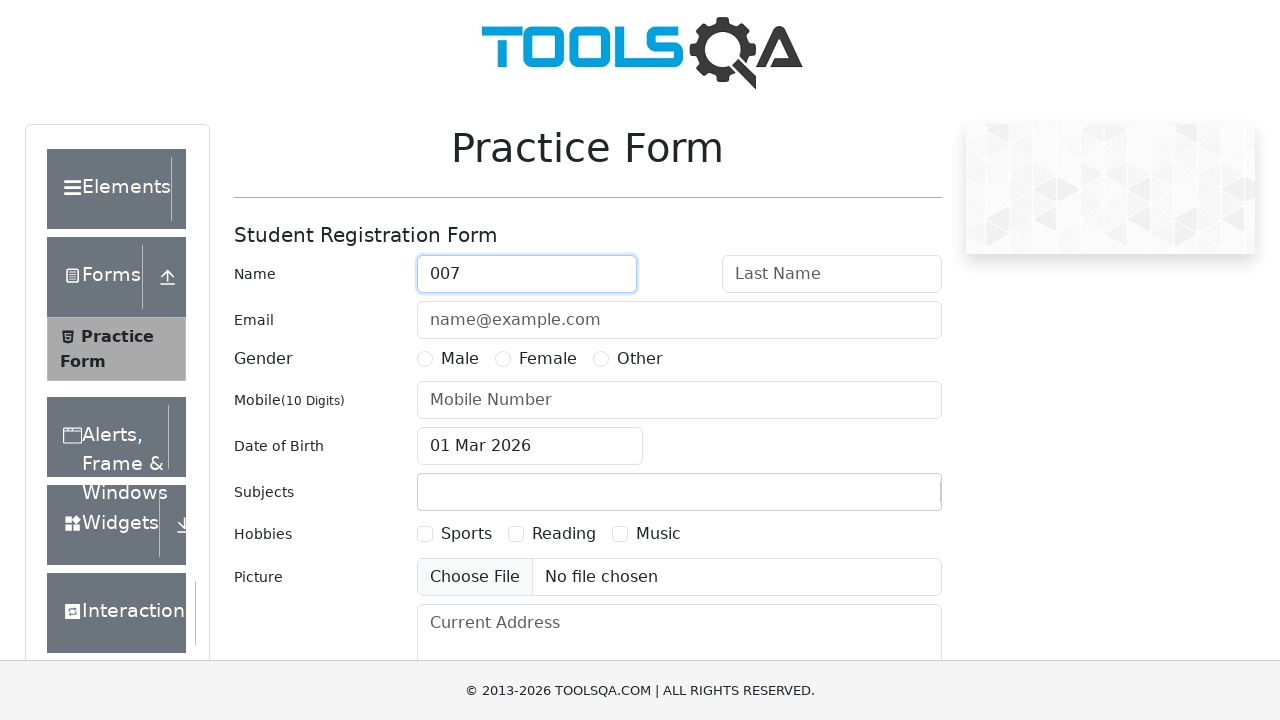

Filled last name field with 'Unexpected' on #lastName
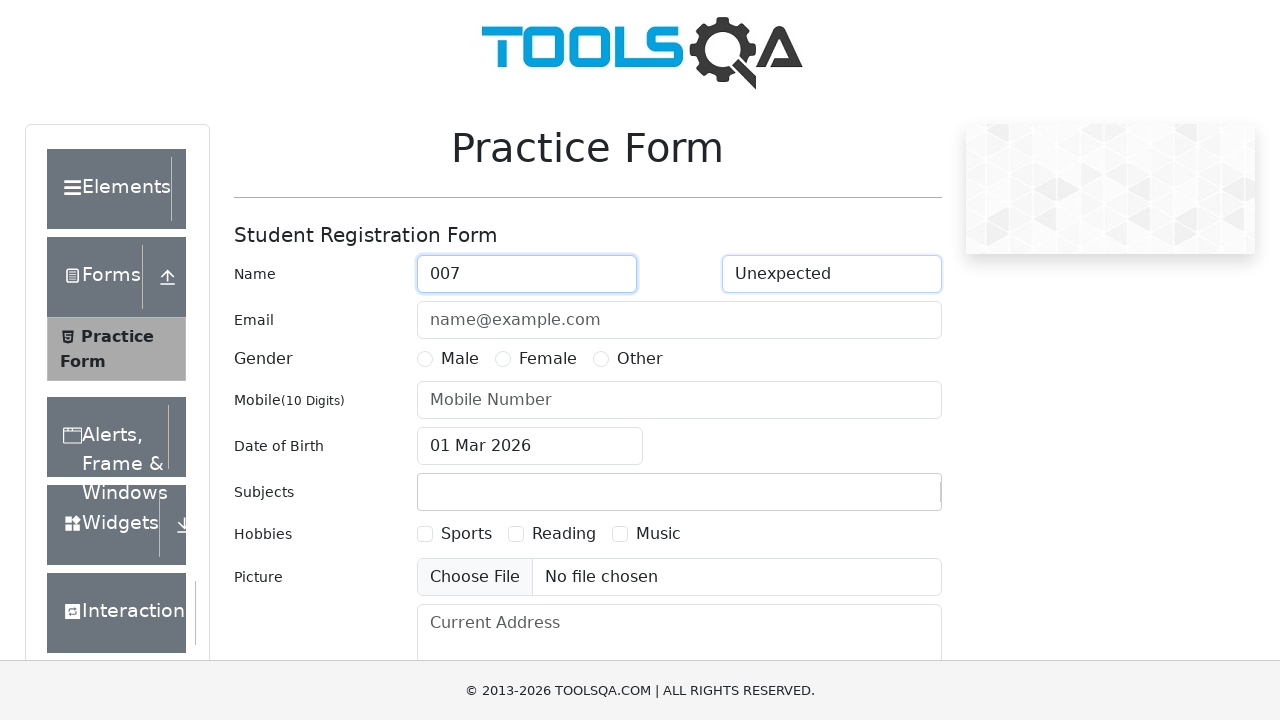

Ad banner not found or failed to close on a#close-fixedban
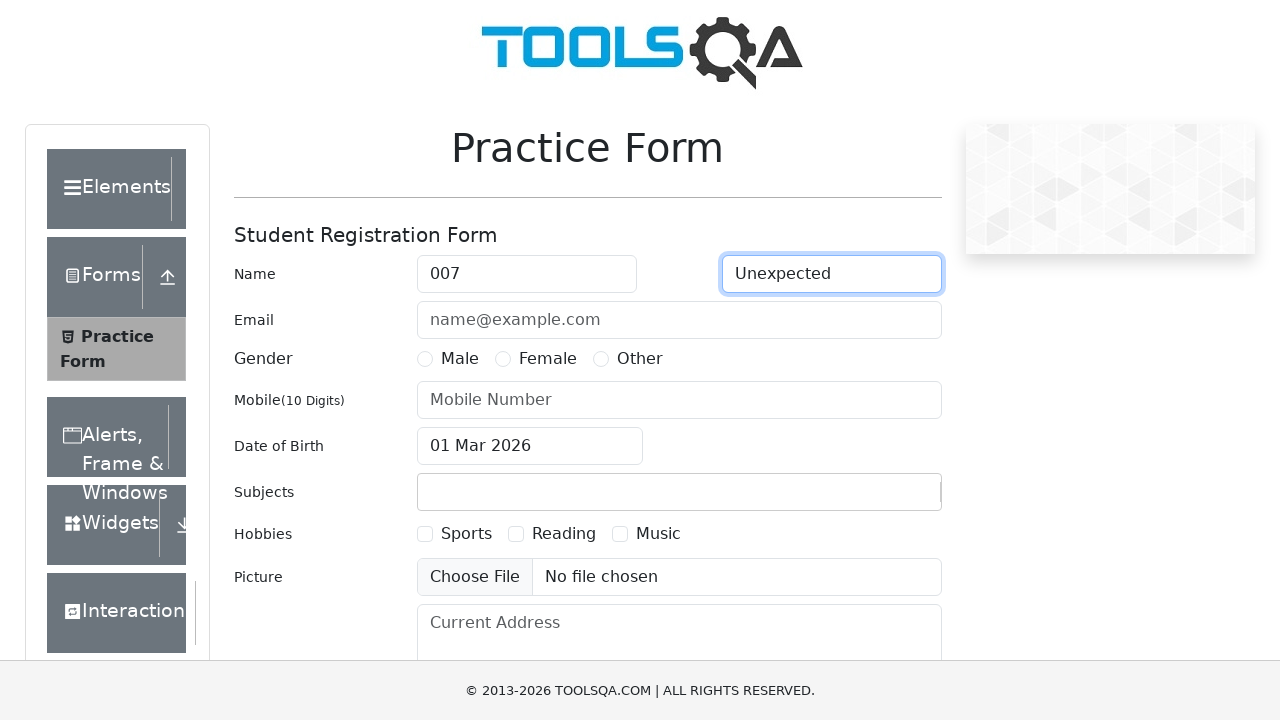

Scrolled to the bottom of the page
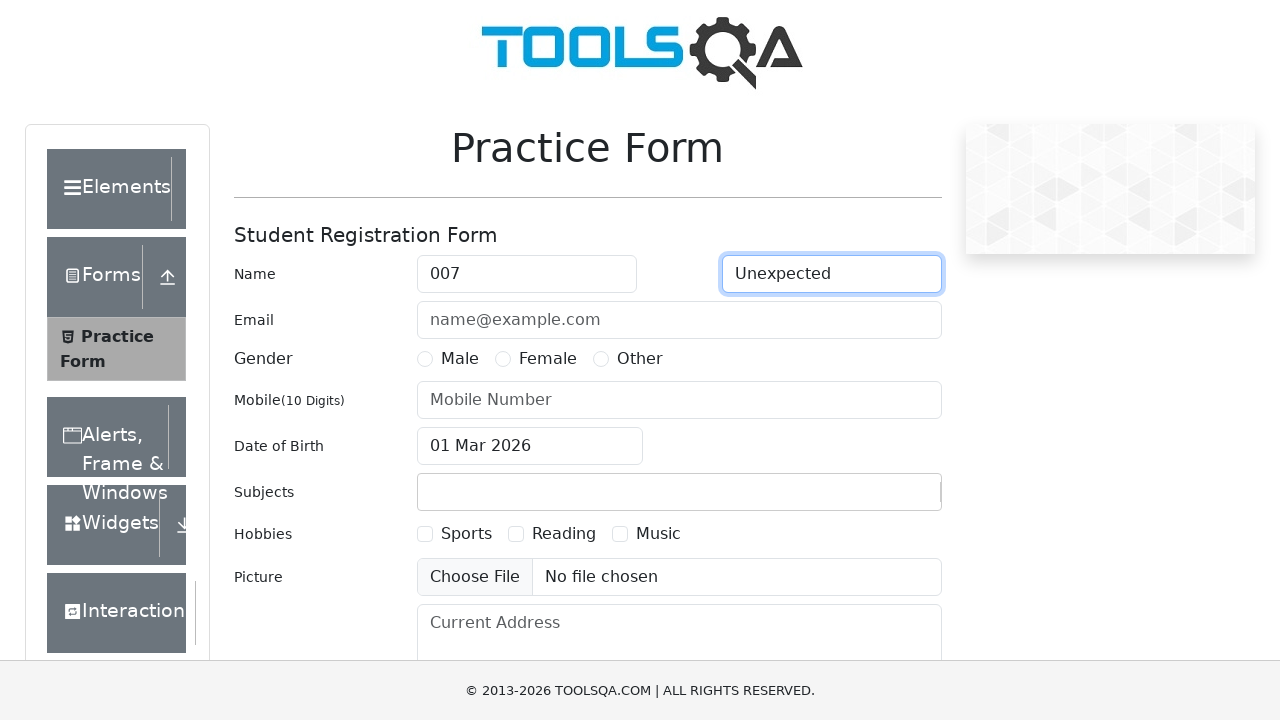

Clicked the submit button at (885, 499) on button#submit
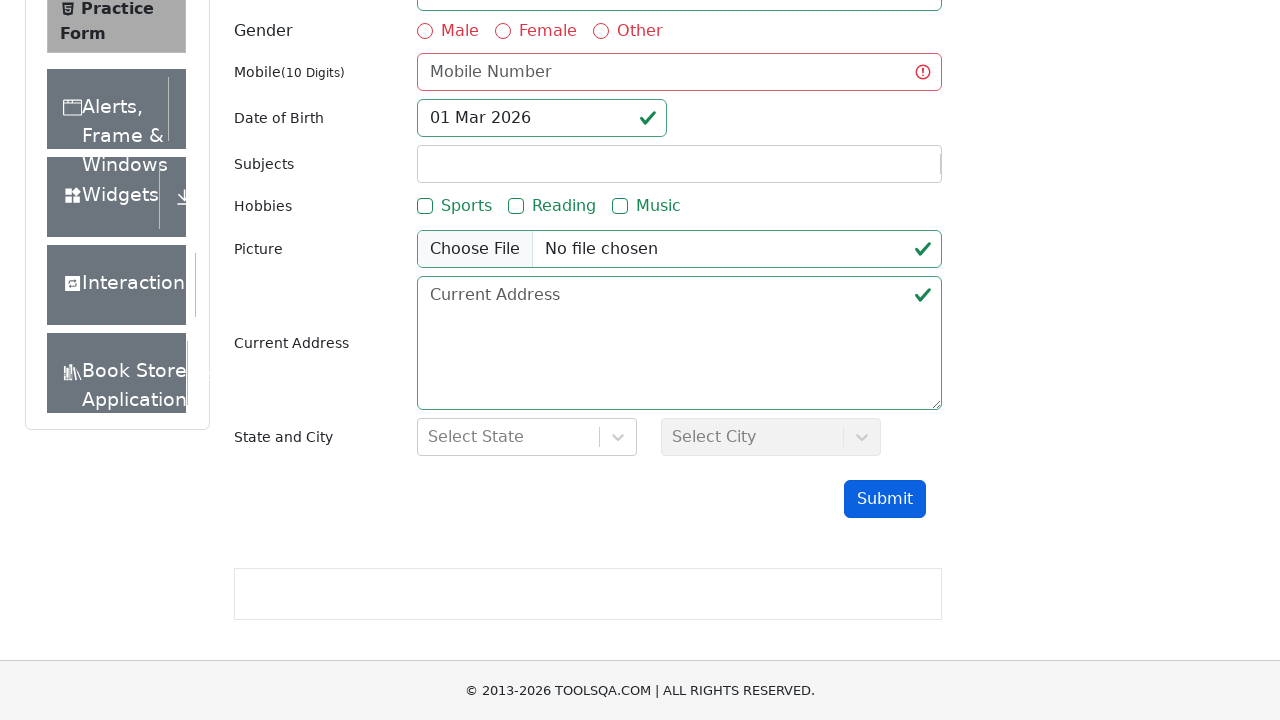

Focused on hobby checkbox 1 on #hobbies-checkbox-1
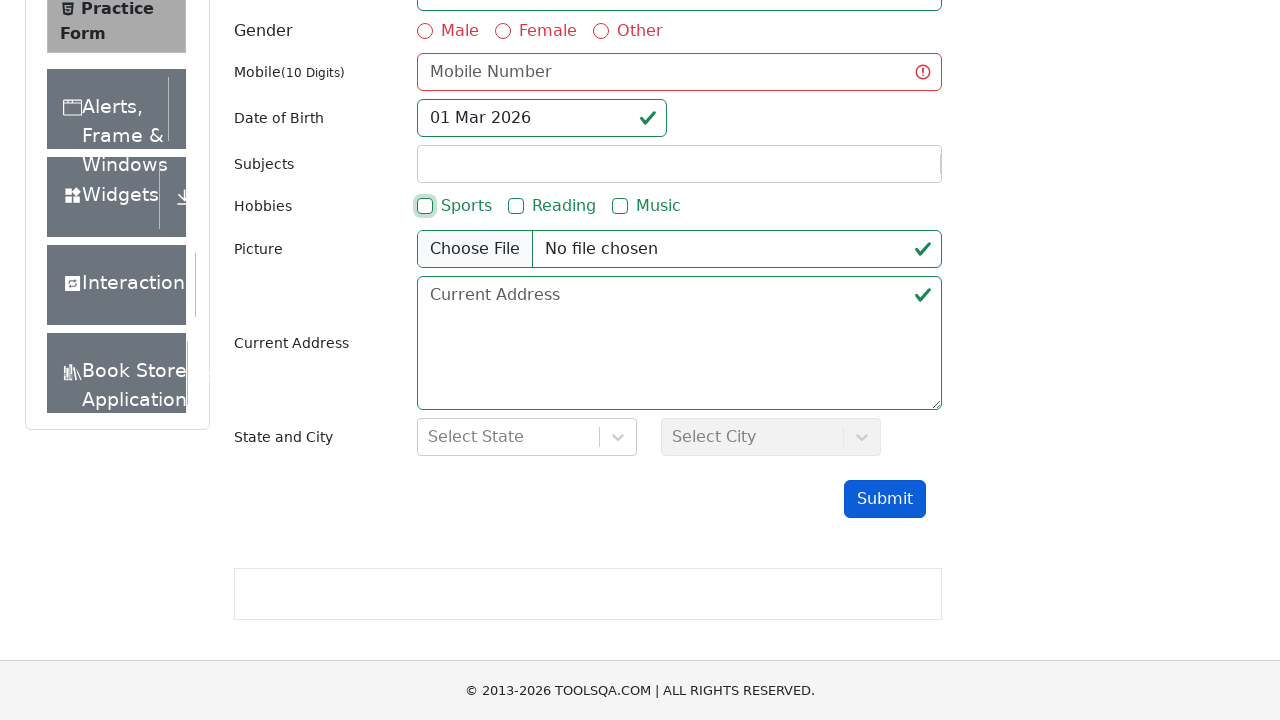

Selected hobby checkbox 1
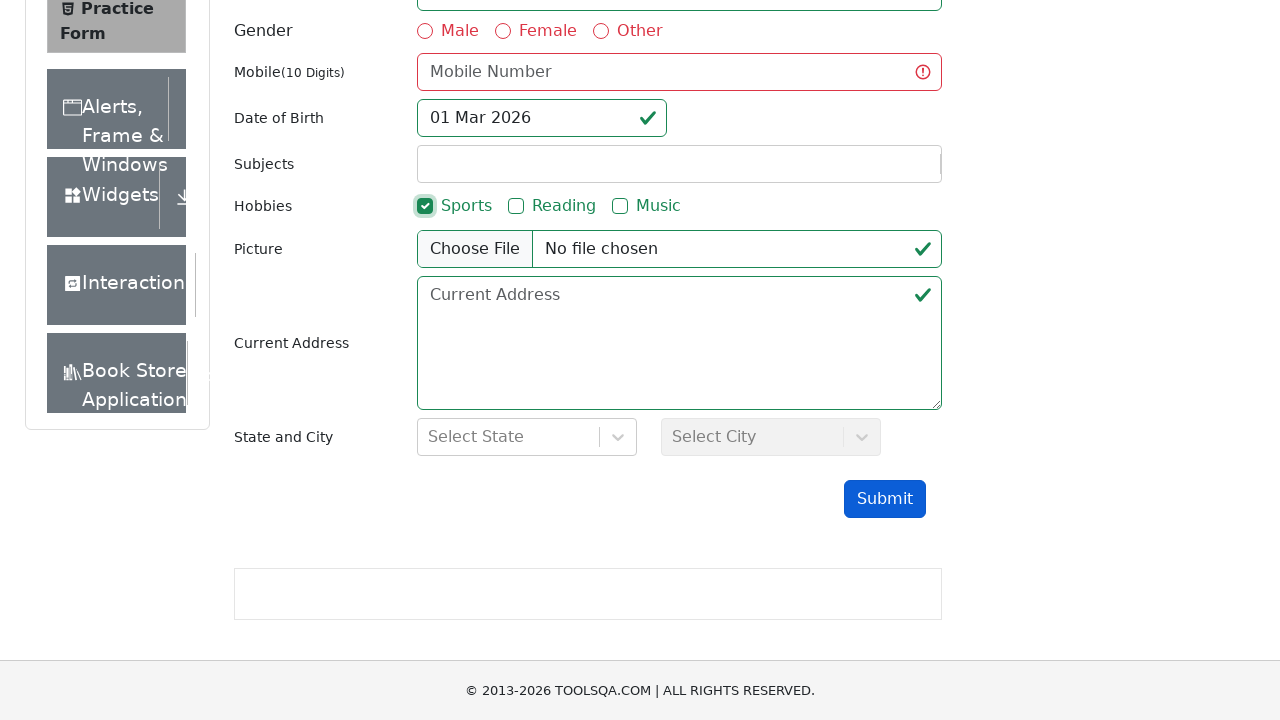

Focused on hobby checkbox 2 on #hobbies-checkbox-2
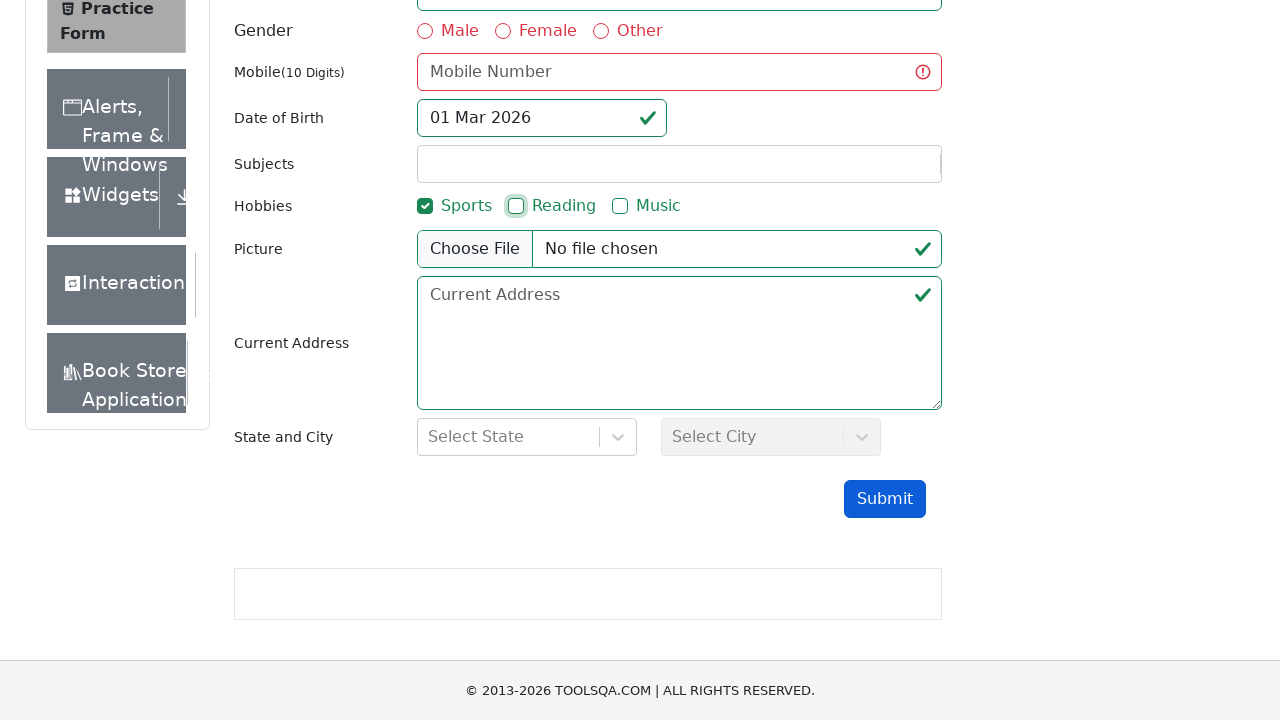

Selected hobby checkbox 2
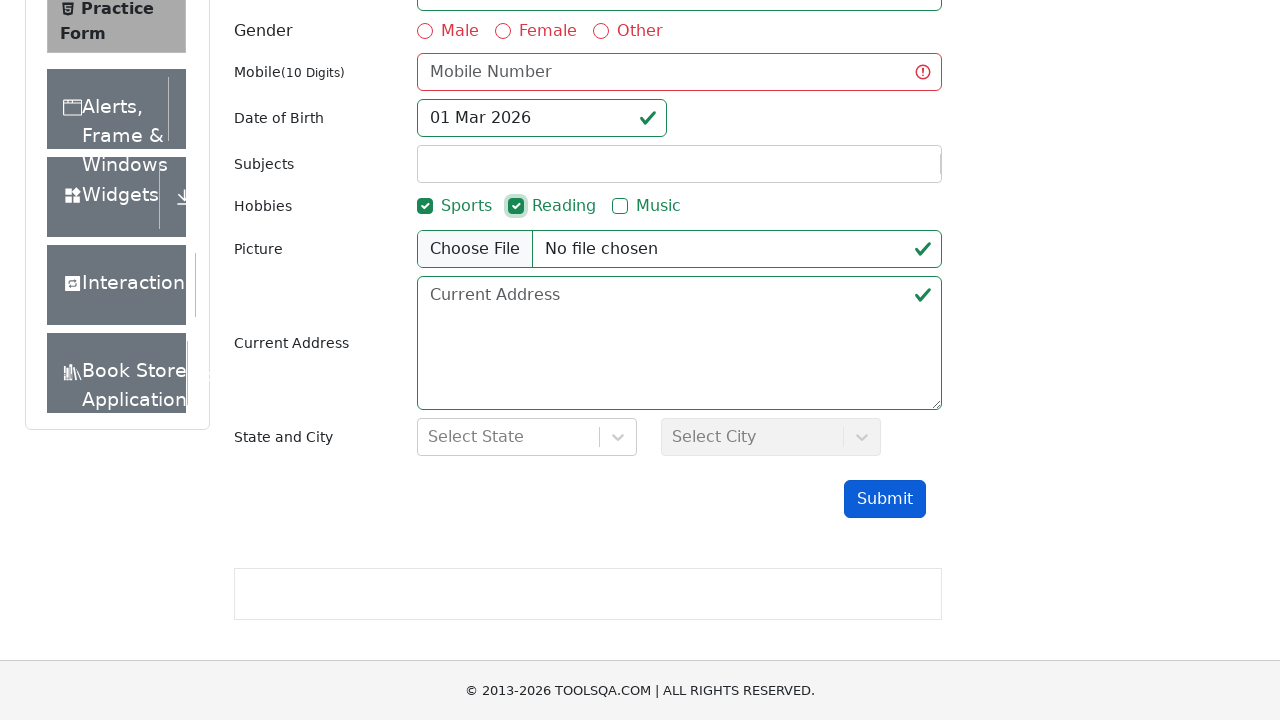

Focused on hobby checkbox 3 on #hobbies-checkbox-3
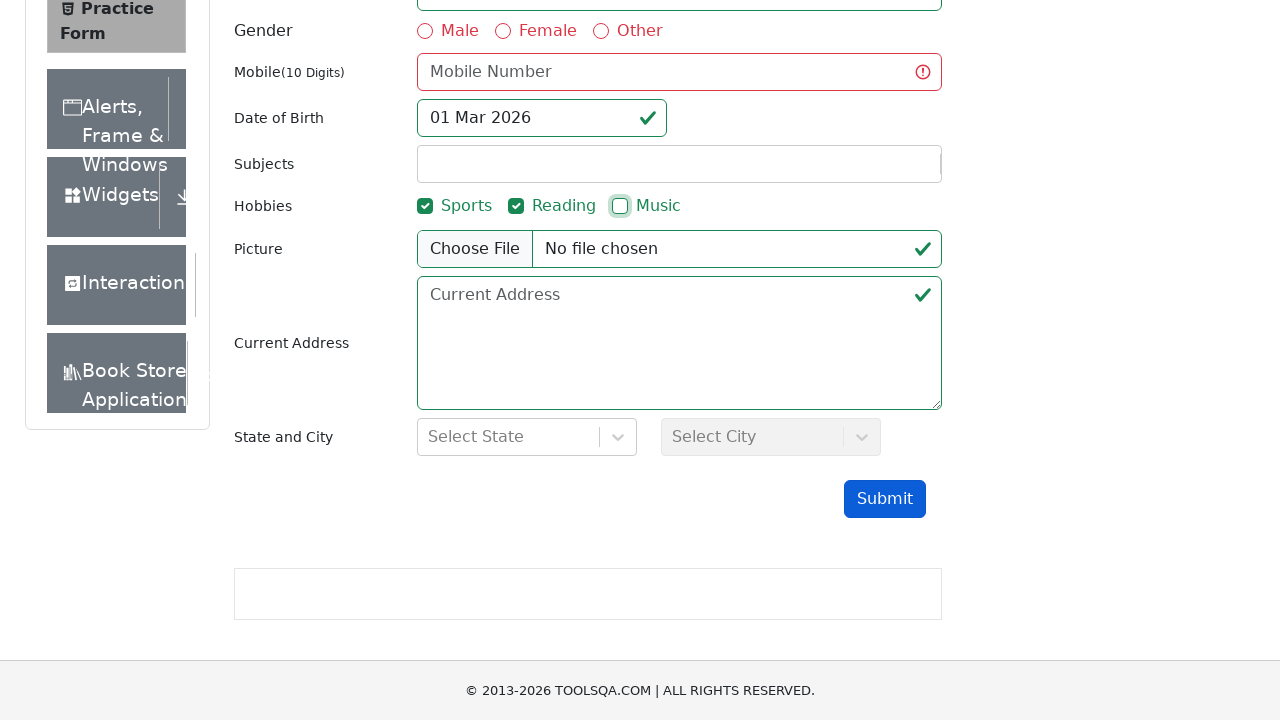

Selected hobby checkbox 3
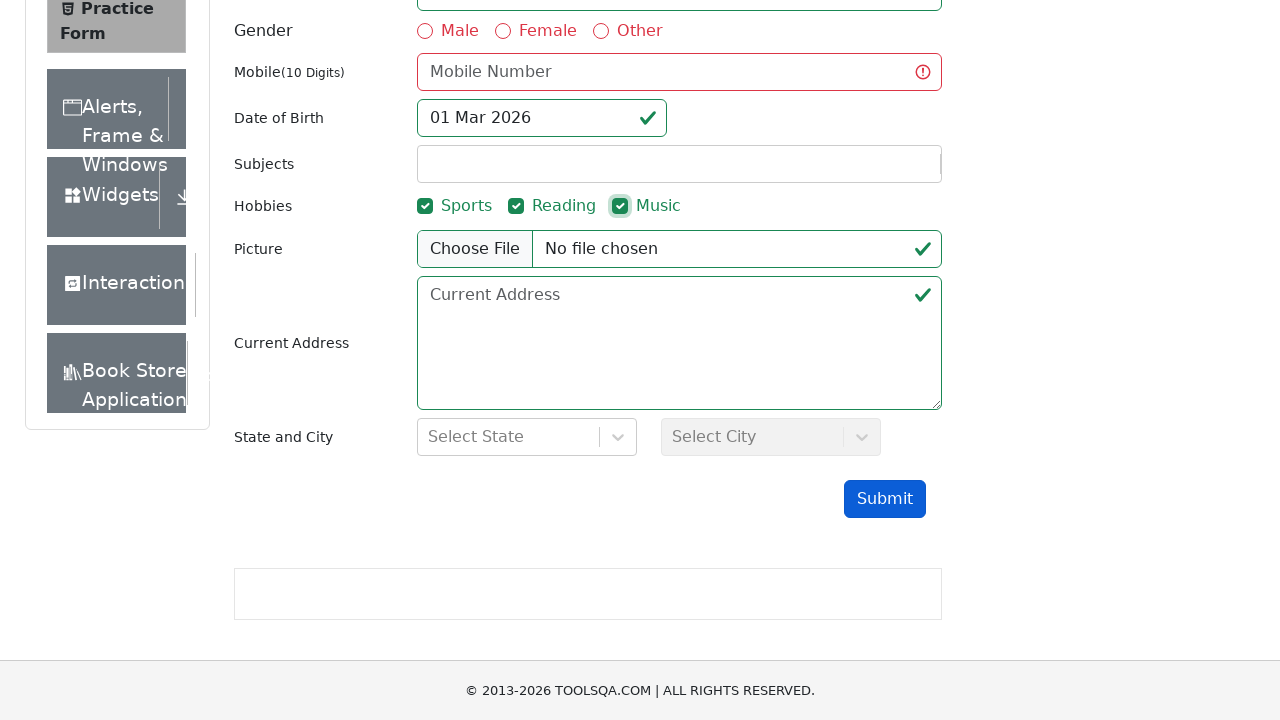

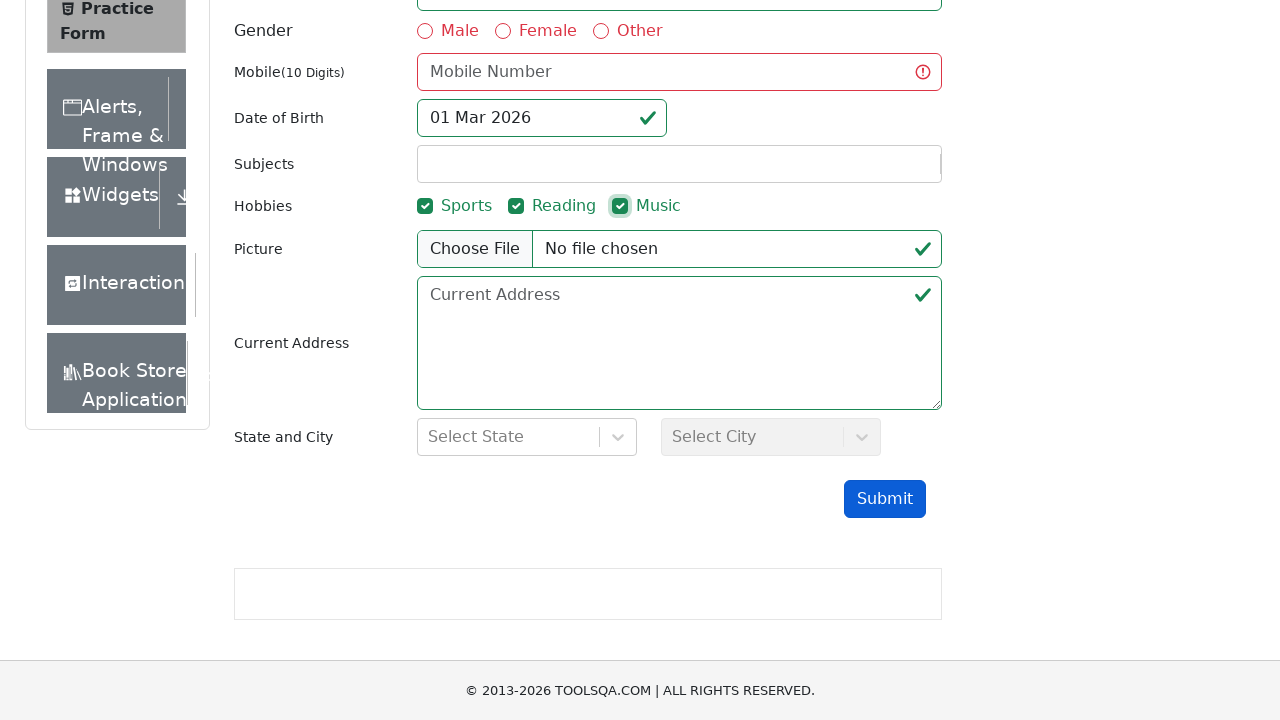